Tests checkbox selection functionality by selecting specific checkboxes (Sunday and Monday) from a list of weekday checkboxes

Starting URL: https://testautomationpractice.blogspot.com/

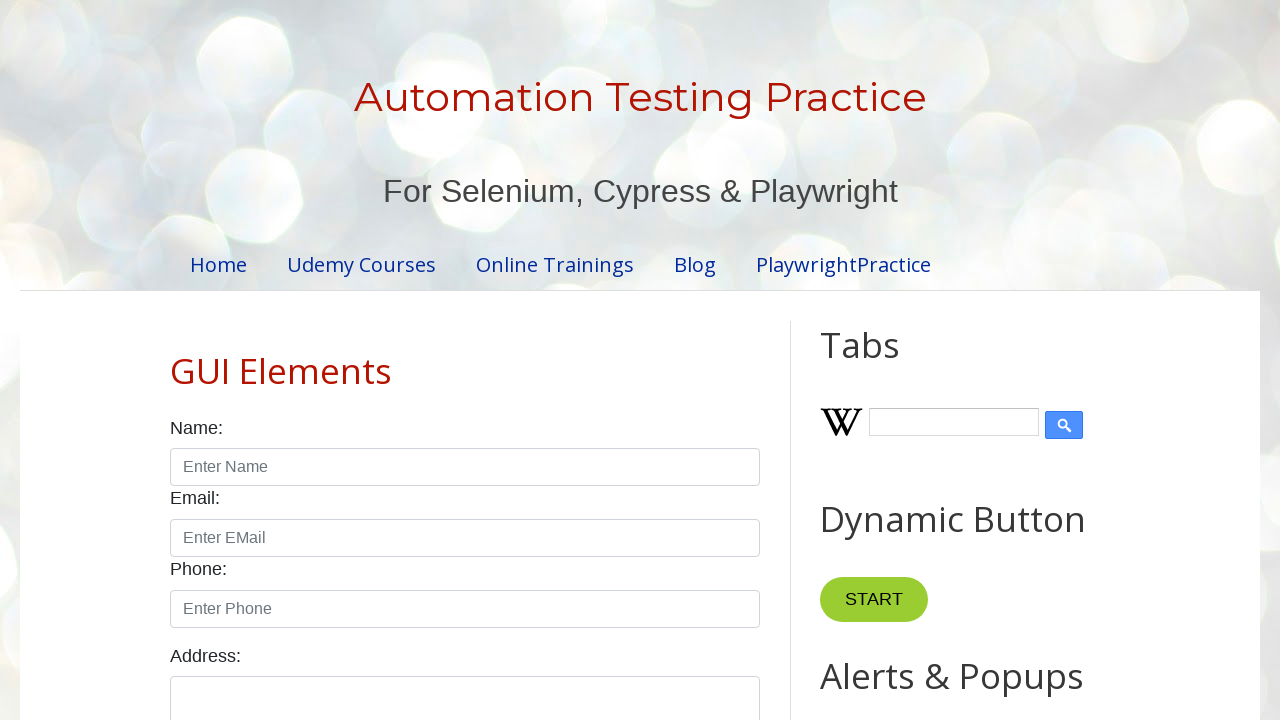

Navigated to test automation practice website
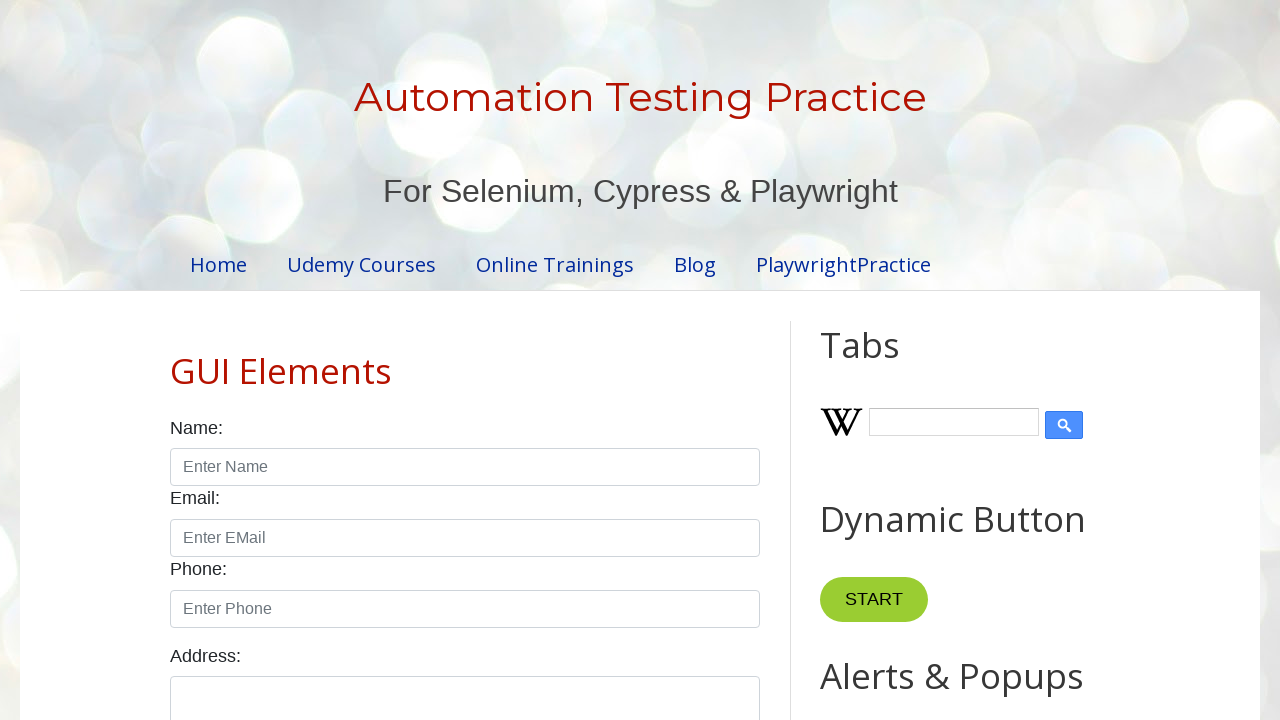

Located all weekday checkboxes on the page
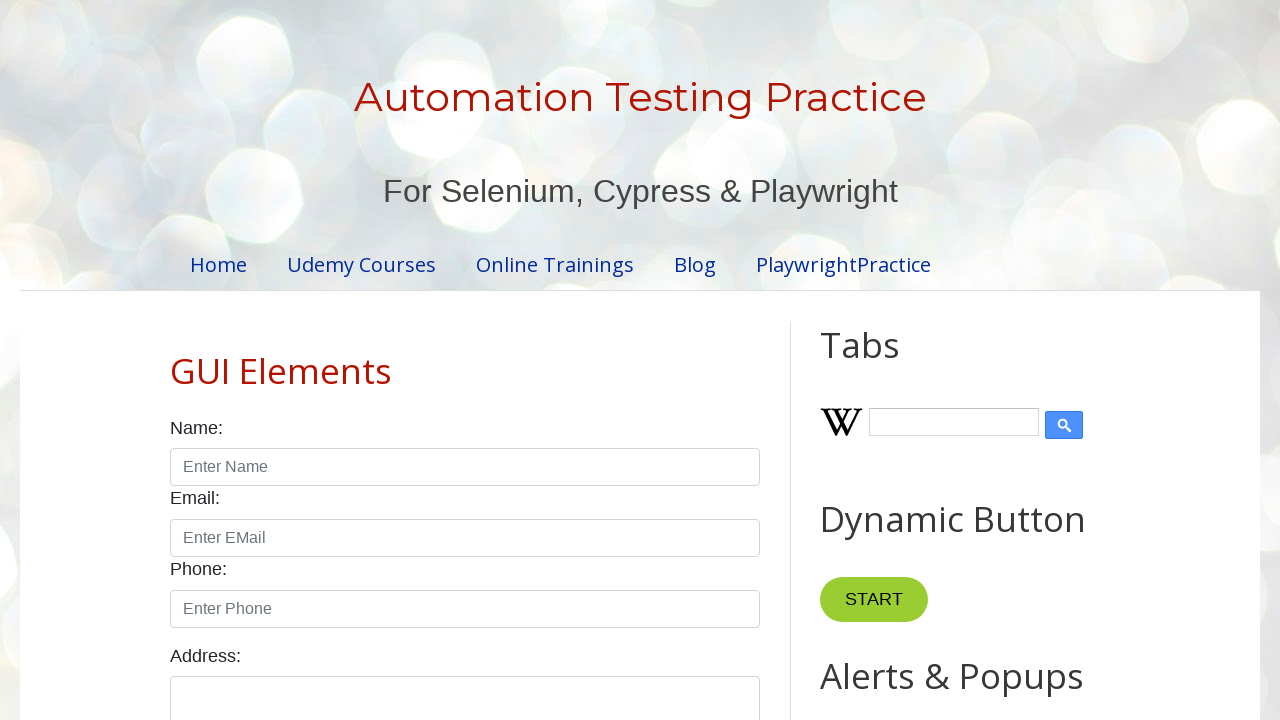

Selected checkbox for sunday at (176, 360) on input[type='checkbox'][id*='day'] >> nth=0
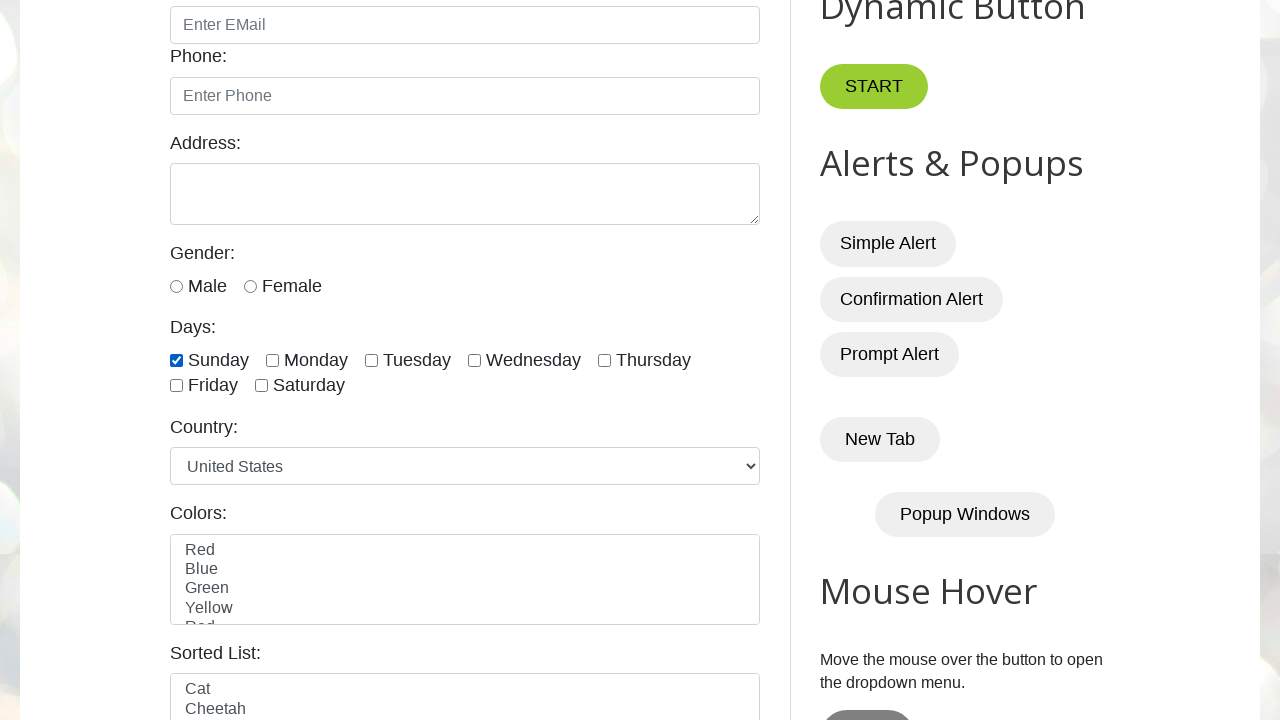

Selected checkbox for monday at (272, 360) on input[type='checkbox'][id*='day'] >> nth=1
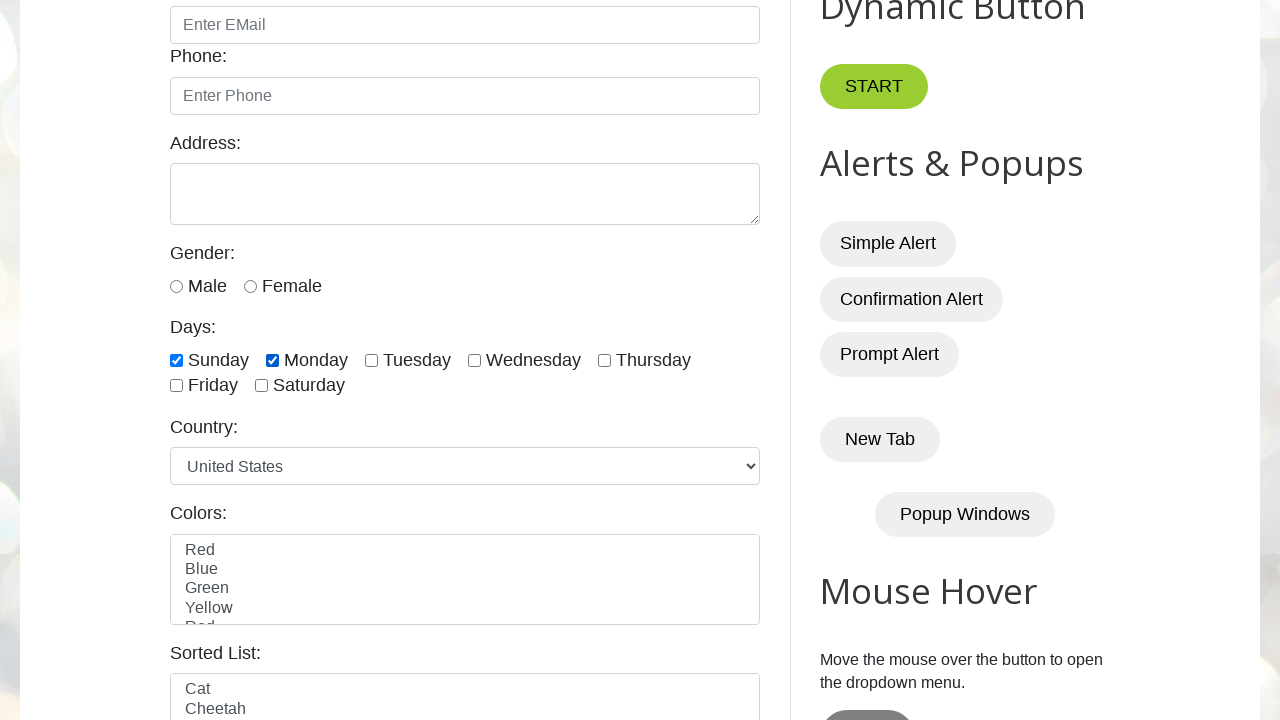

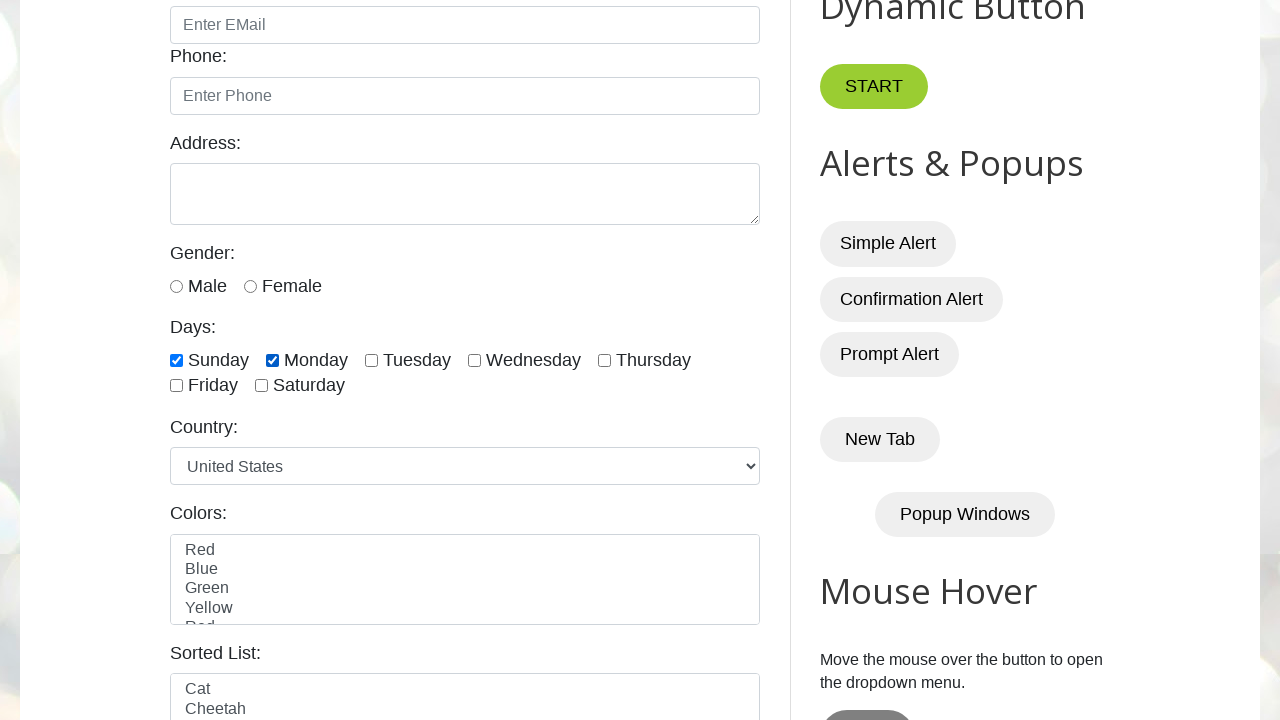